Tests the web table filtering functionality by entering a search term in the search field and verifying that the table results are filtered accordingly.

Starting URL: https://rahulshettyacademy.com/seleniumPractise/#/offers

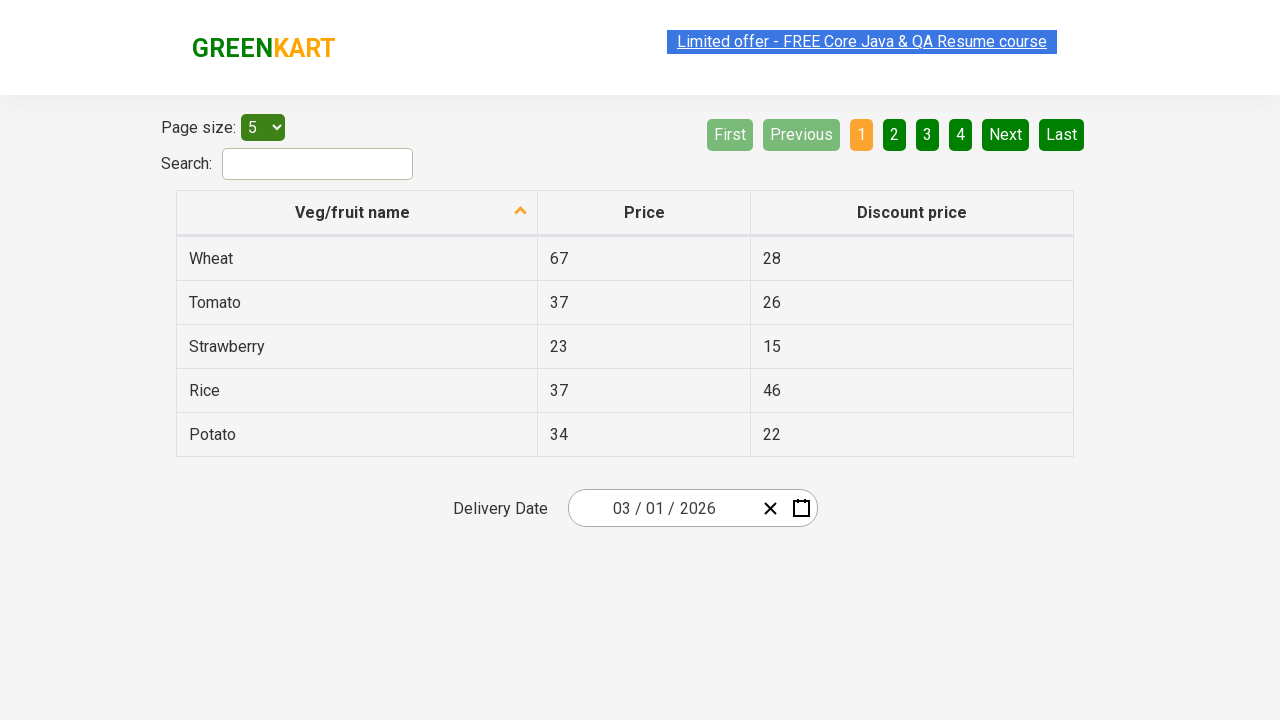

Filled search field with 'ea' to filter table results on #search-field
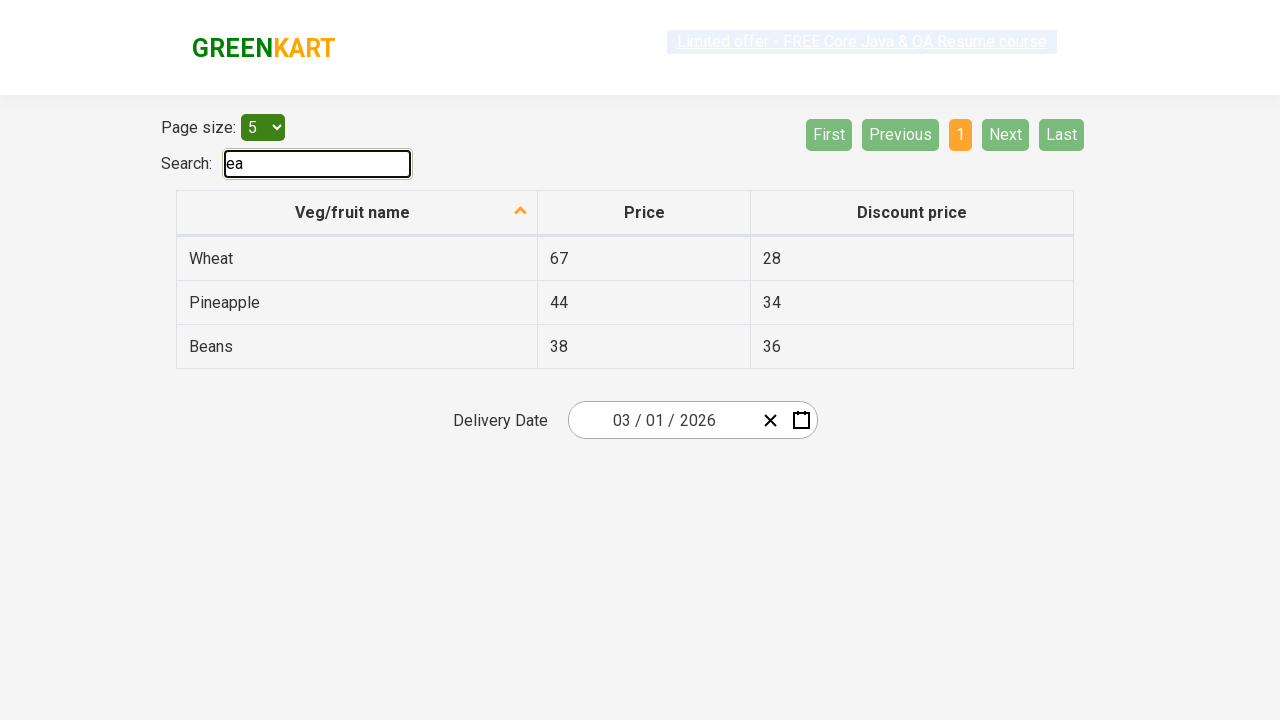

Waited 2 seconds for table to update with filtered results
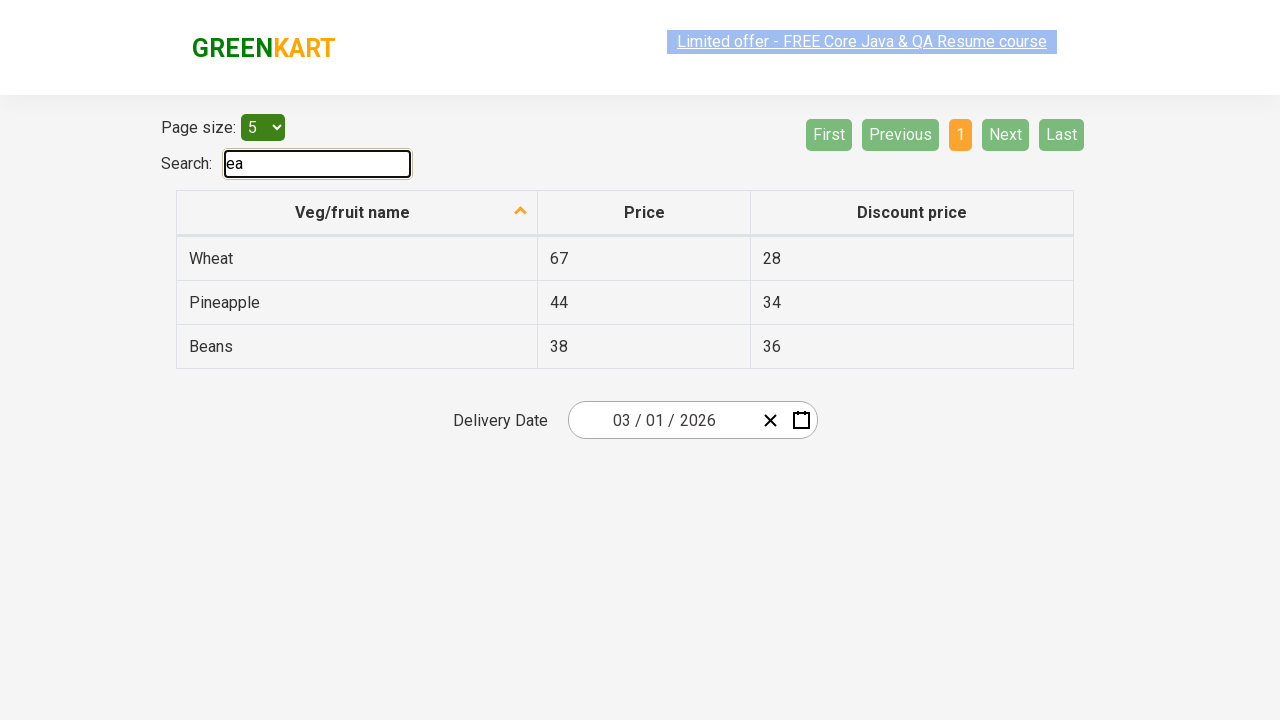

Table rows with filtered results are now visible
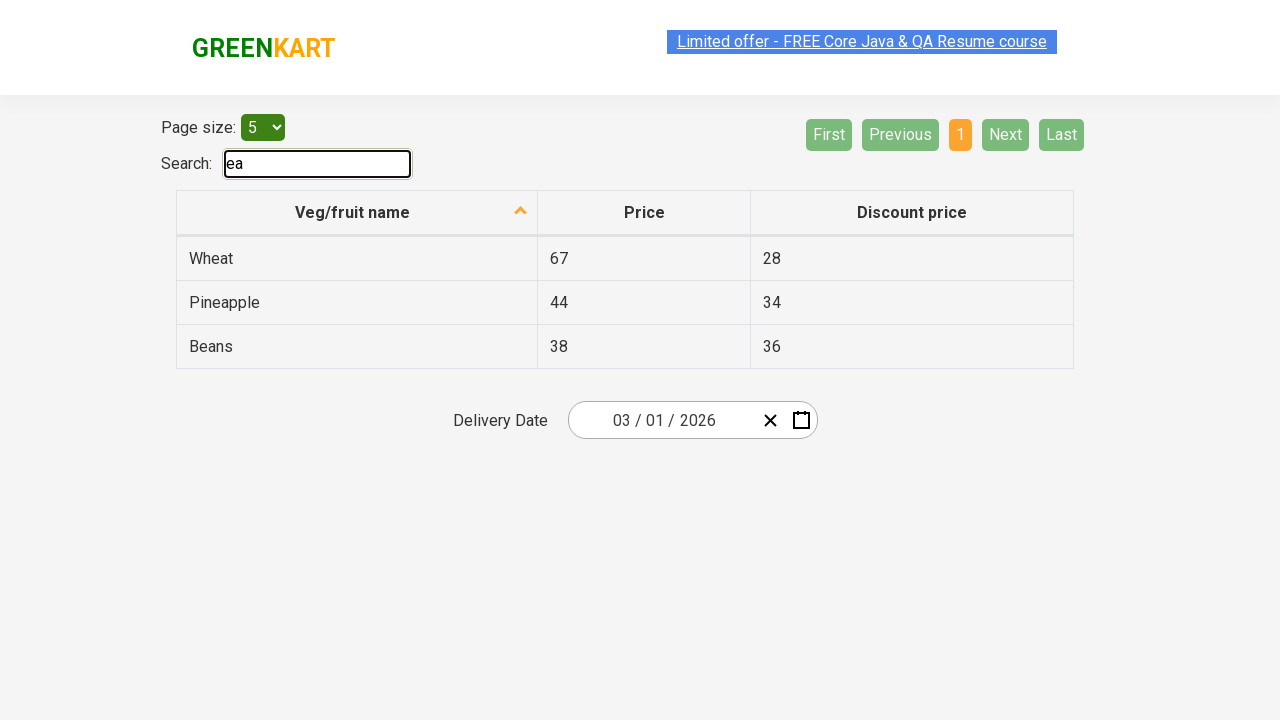

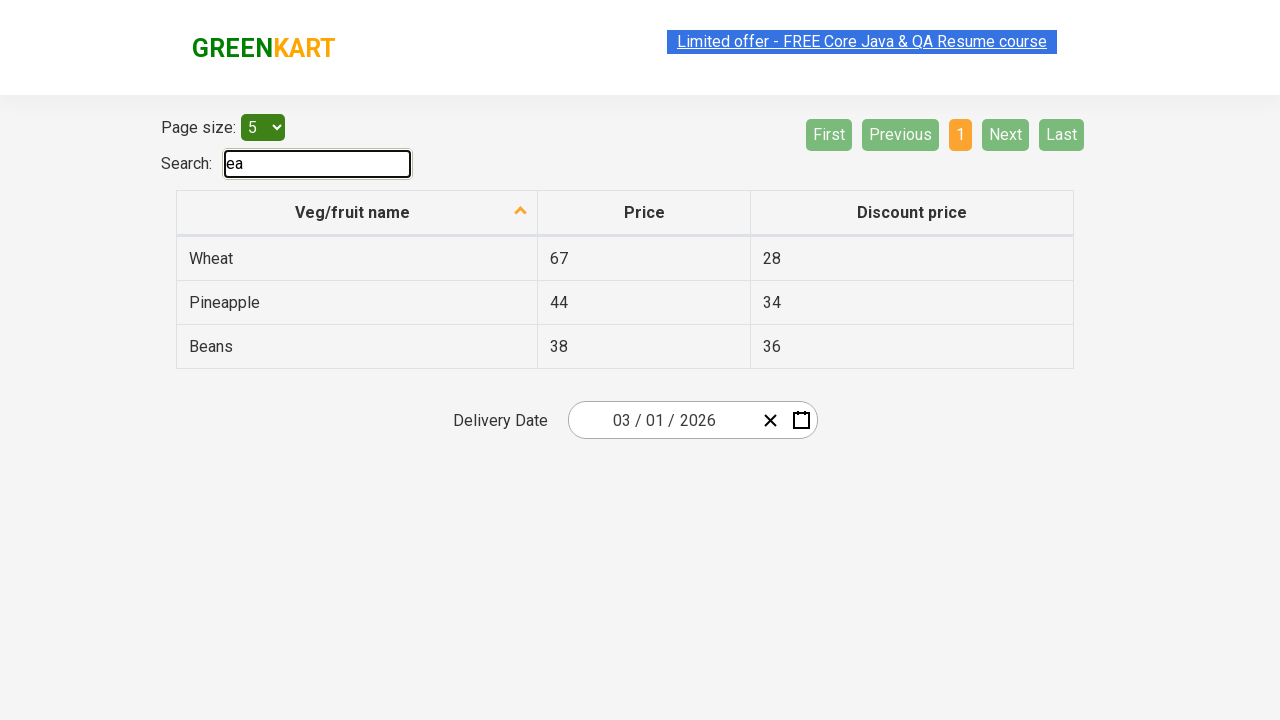